Navigates to YouTube homepage and verifies that the title does not contain "best"

Starting URL: https://www.youtube.com

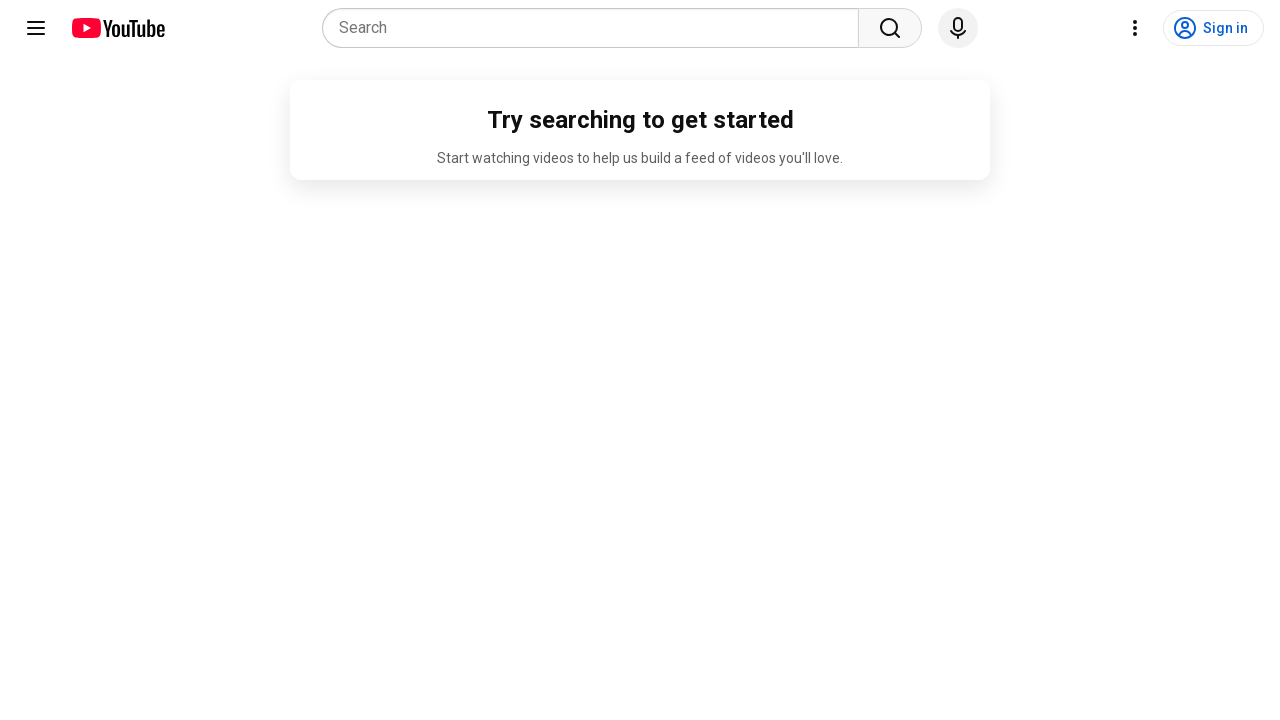

Navigated to YouTube homepage
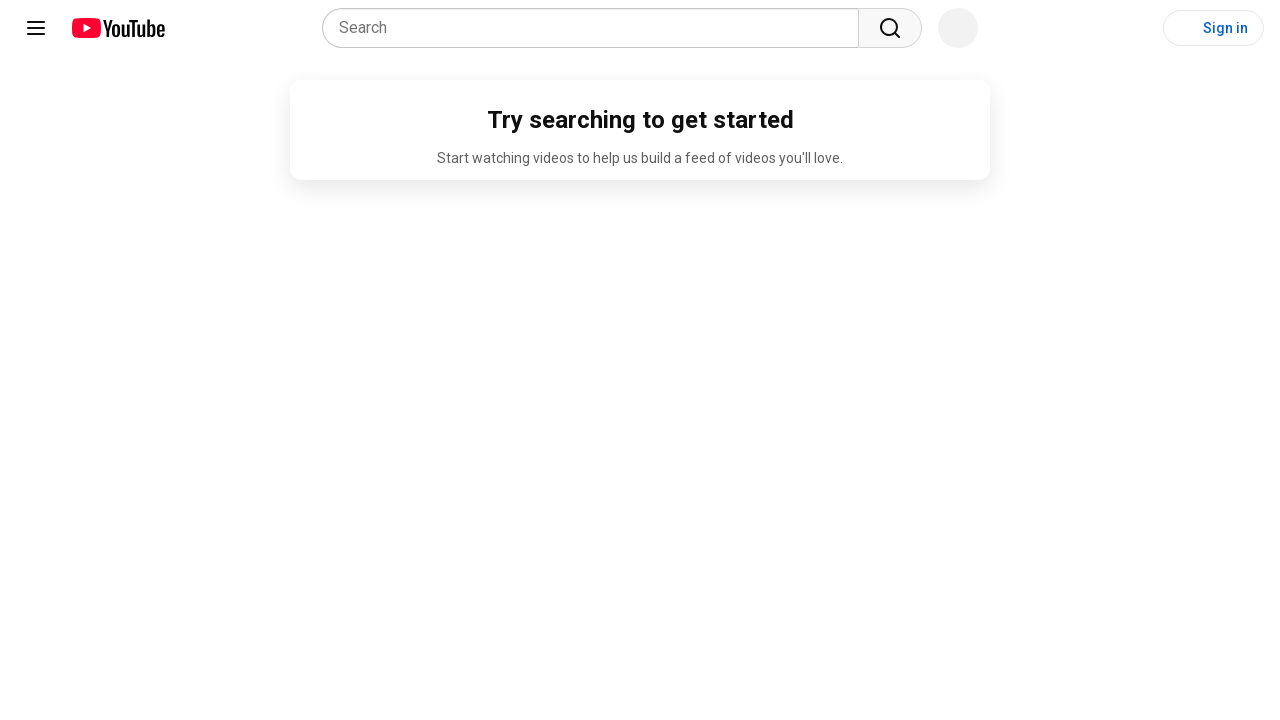

Retrieved page title
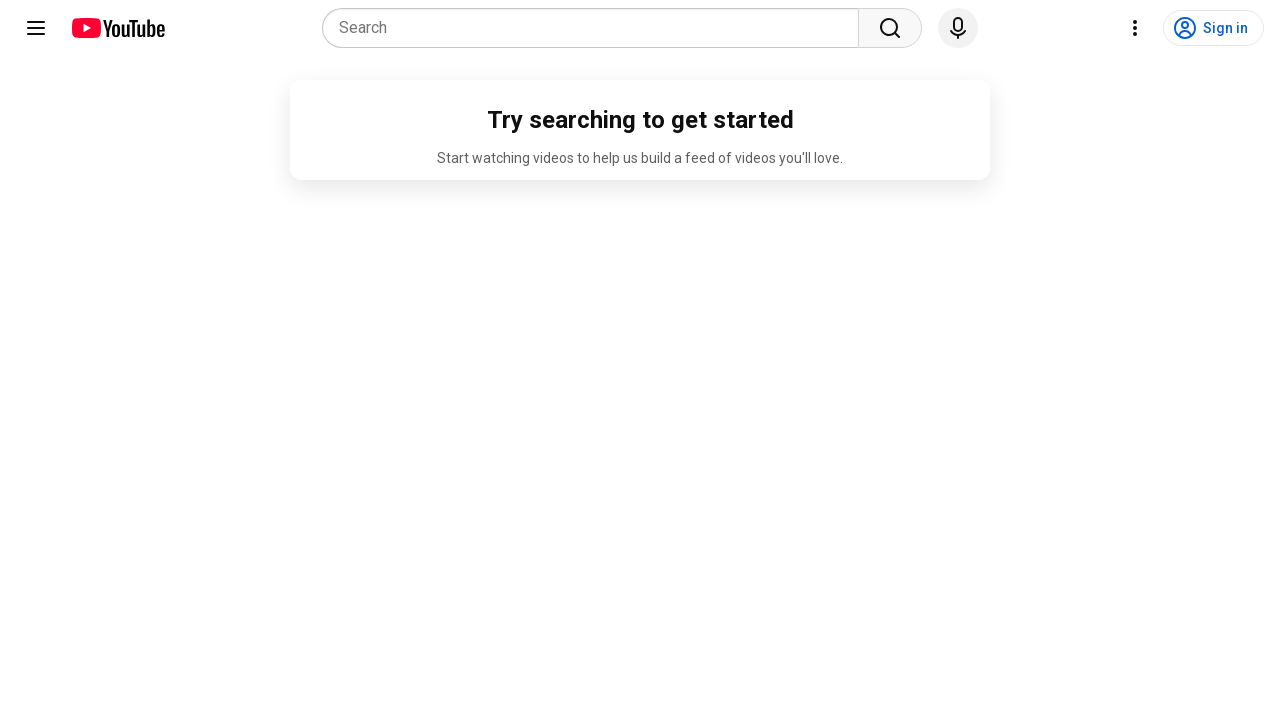

Verified that page title does not contain 'best'
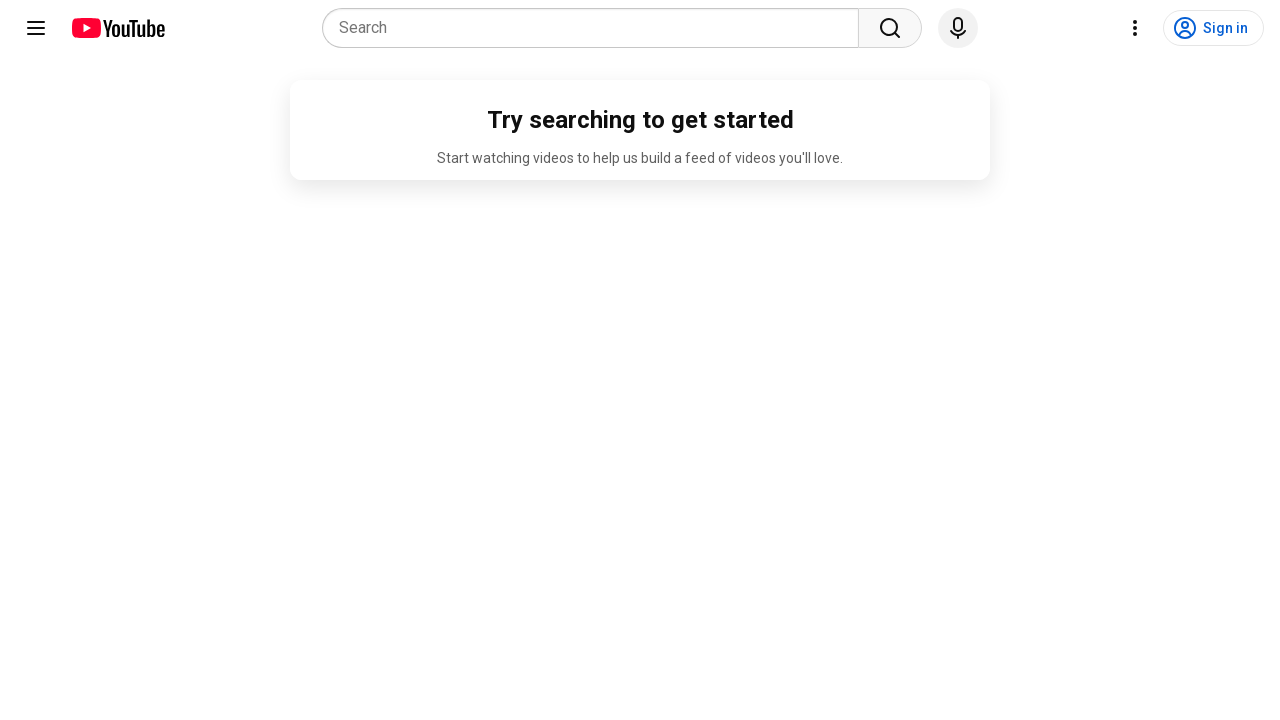

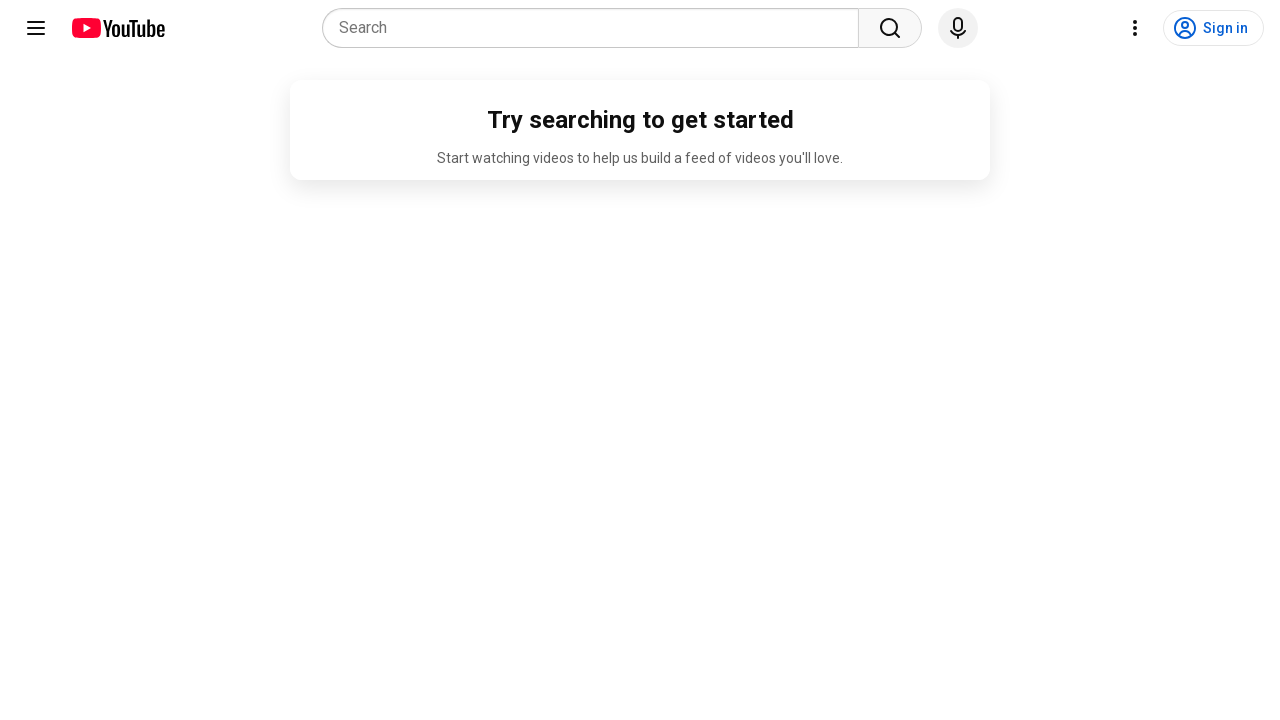